Tests tooltip functionality on DemoQA by hovering over a button element to trigger the tooltip display and verifying the tooltip text appears.

Starting URL: https://demoqa.com/tool-tips

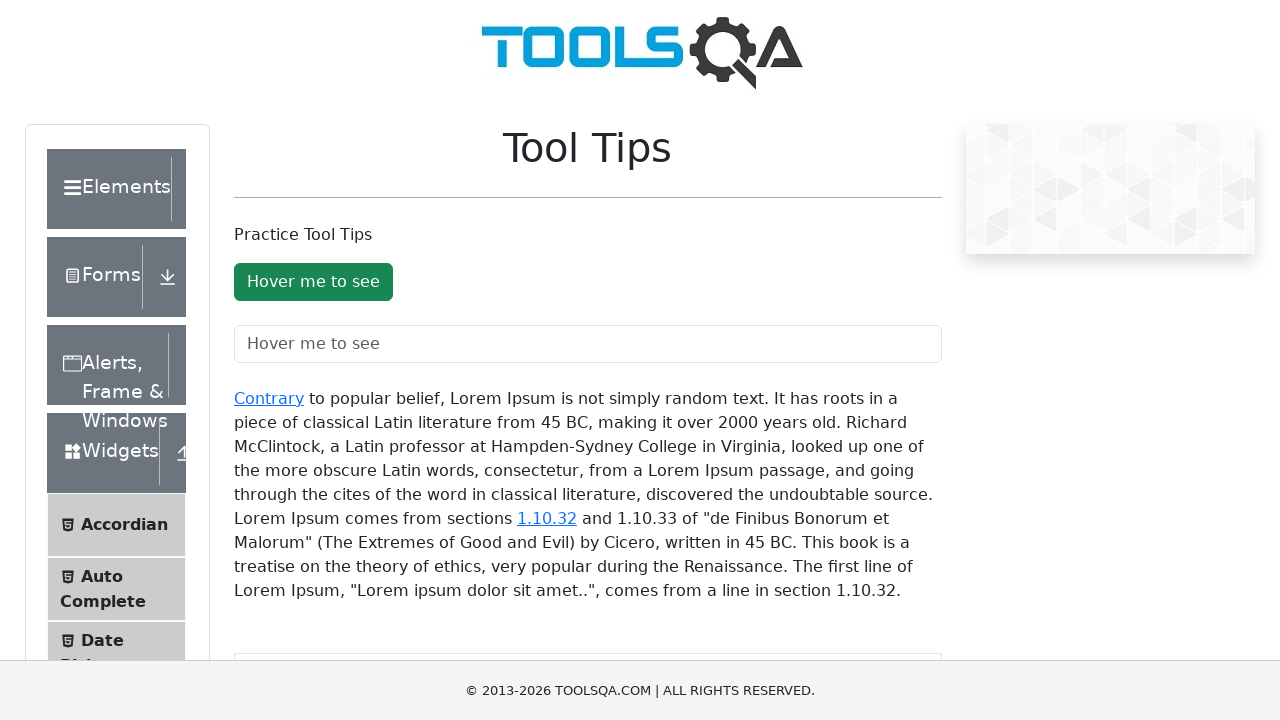

Hovered over the 'Hover me to see' button to trigger tooltip at (313, 282) on #toolTipButton
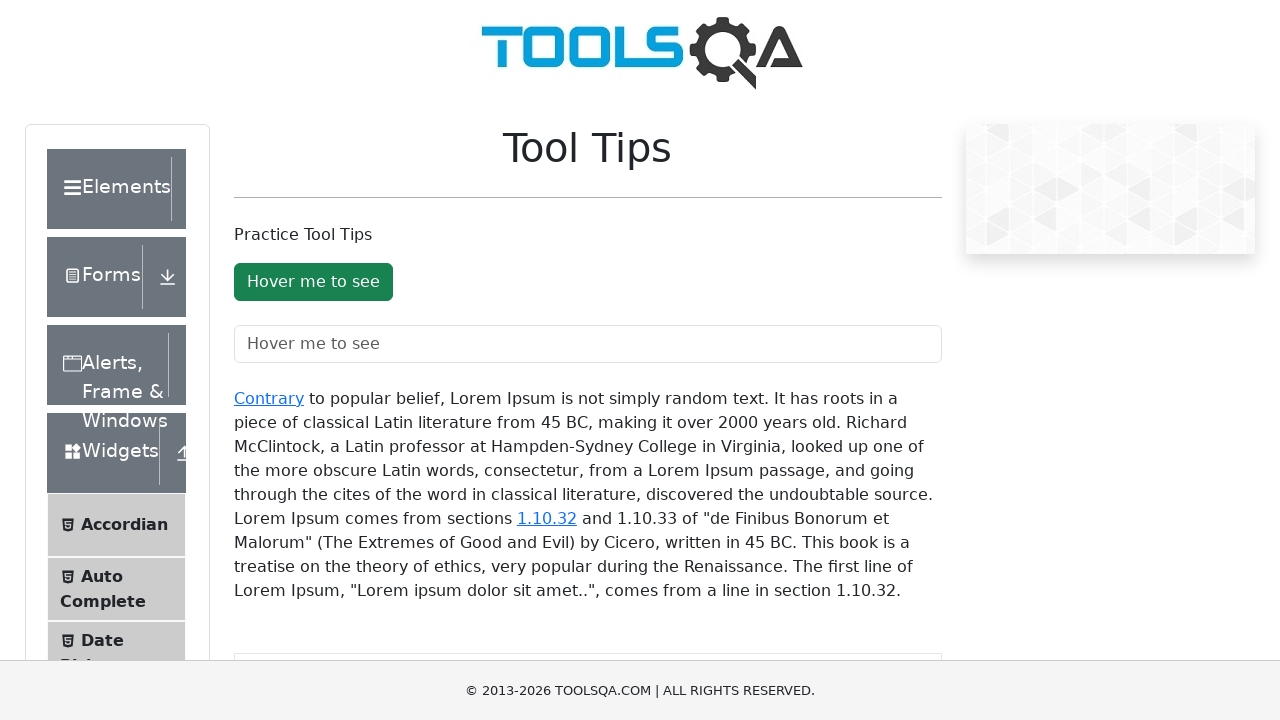

Tooltip appeared and became visible after hovering button
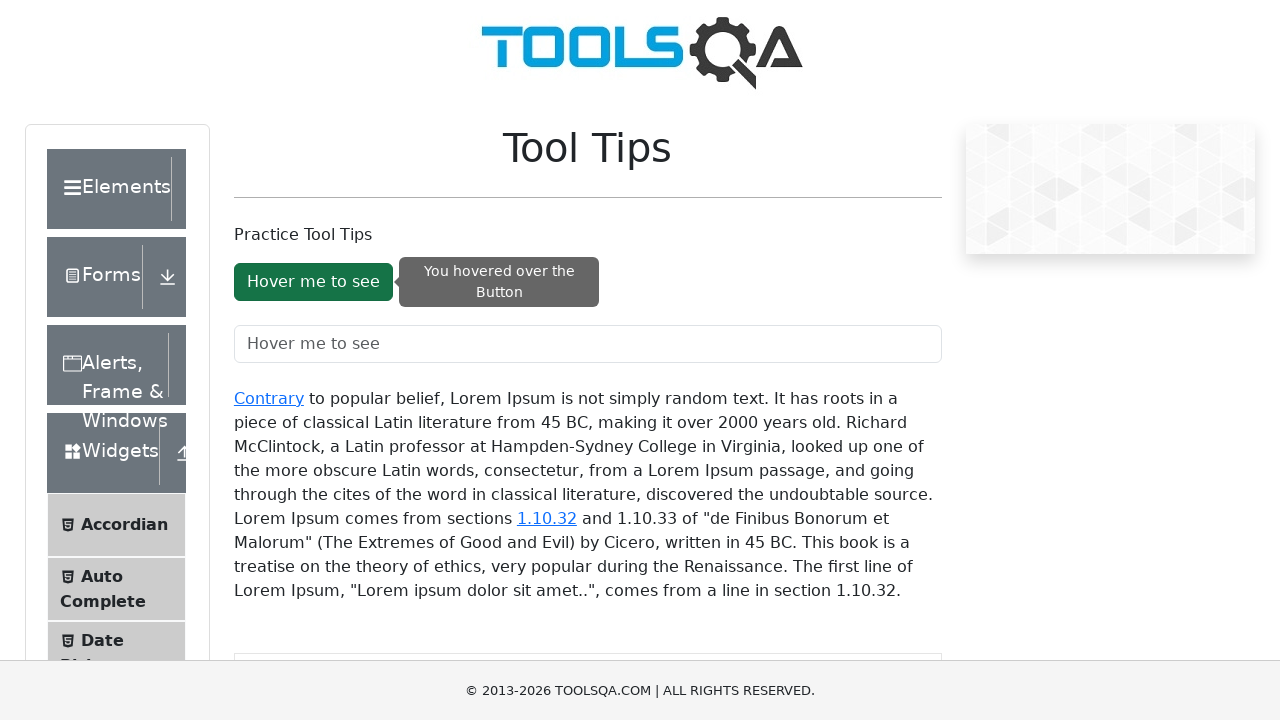

Hovered over the text field to trigger its tooltip at (588, 344) on #toolTipTextField
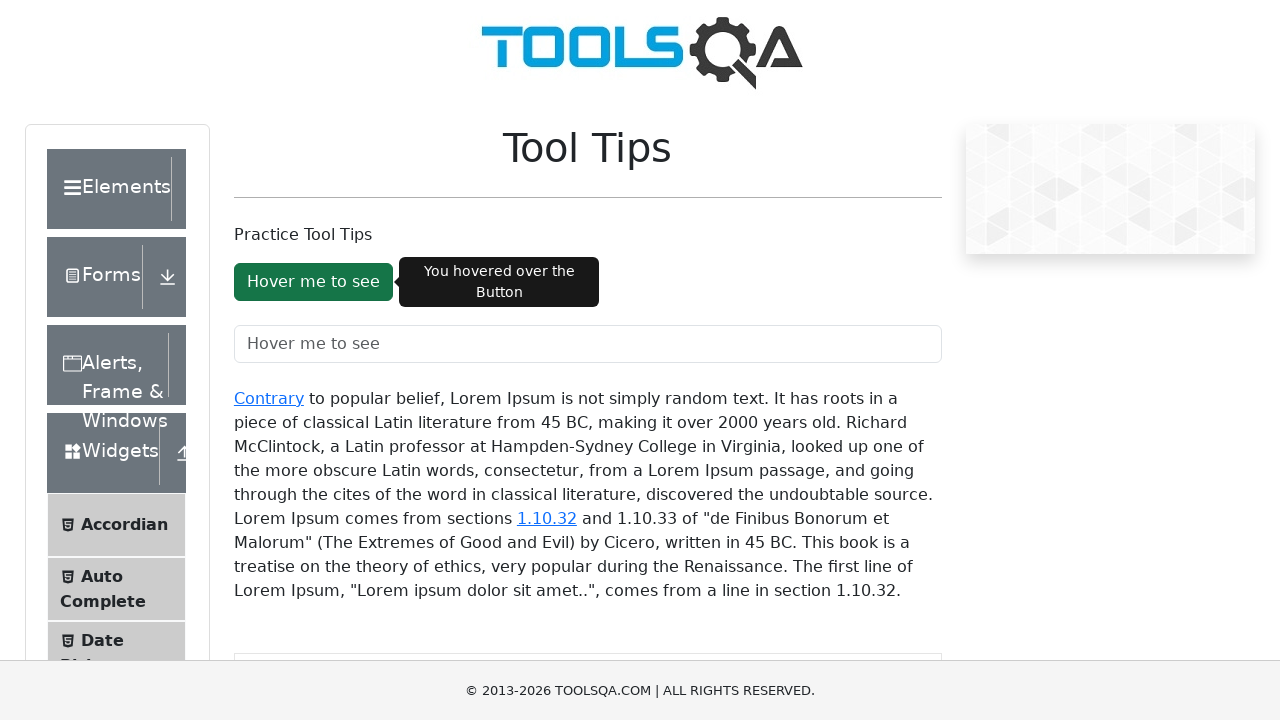

Tooltip appeared and became visible after hovering text field
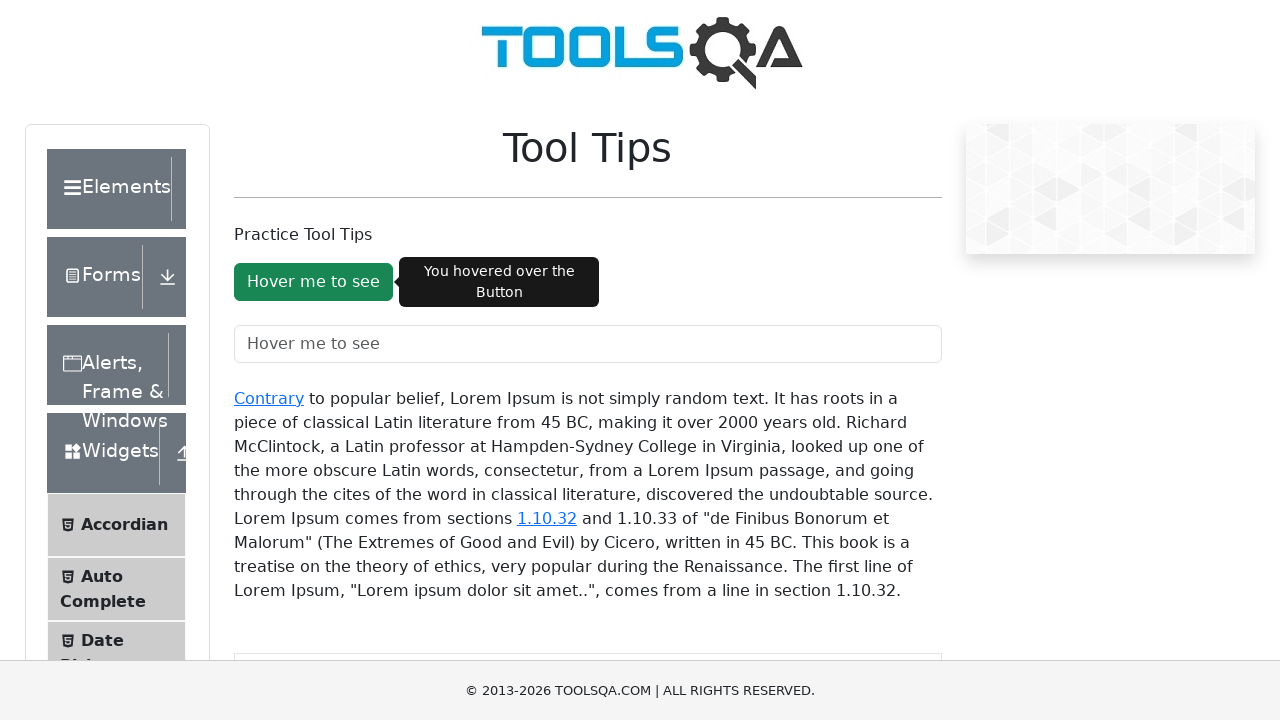

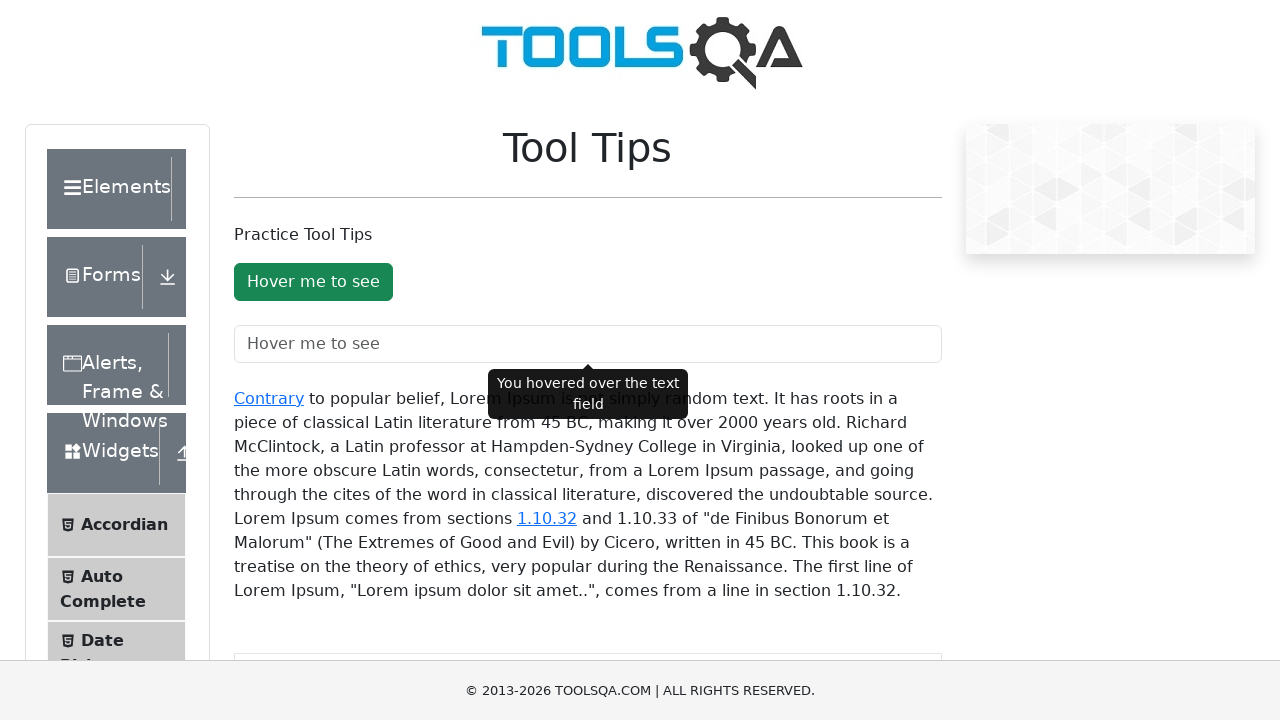